Tests clicking on a day of the week label (Tuesday) on a test automation practice page

Starting URL: https://testautomationpractice.blogspot.com/

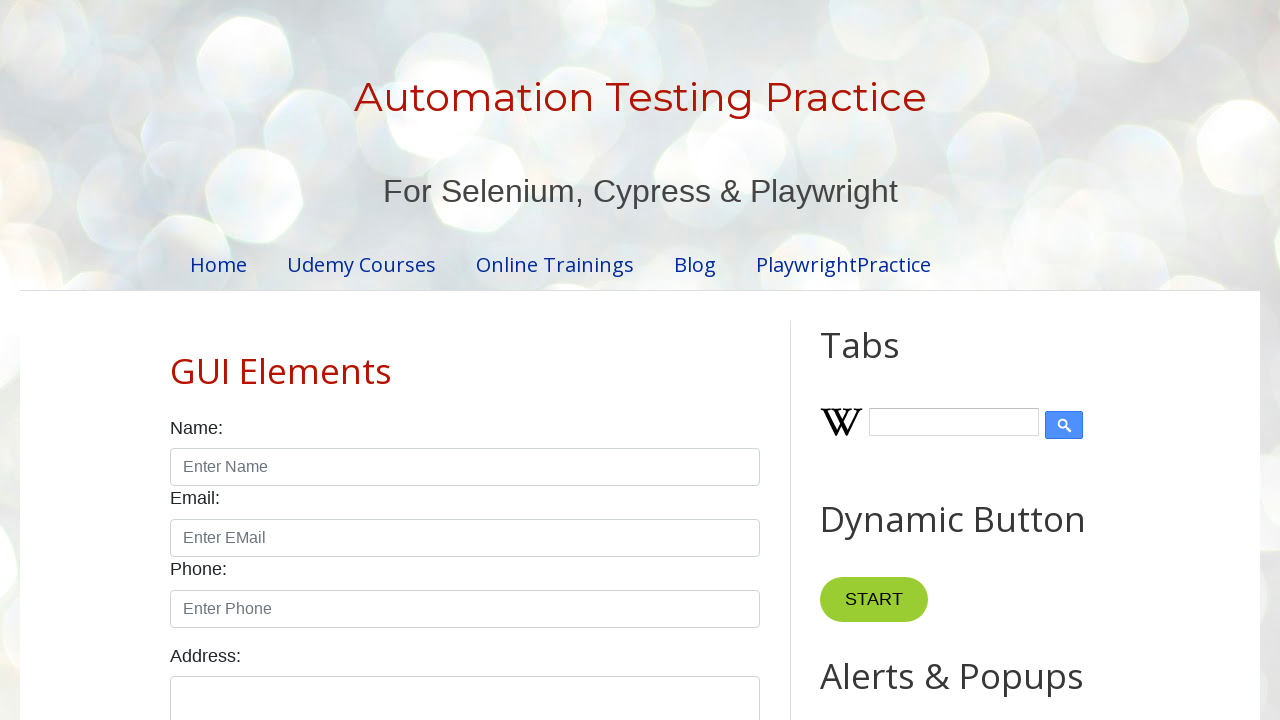

Navigated to test automation practice page
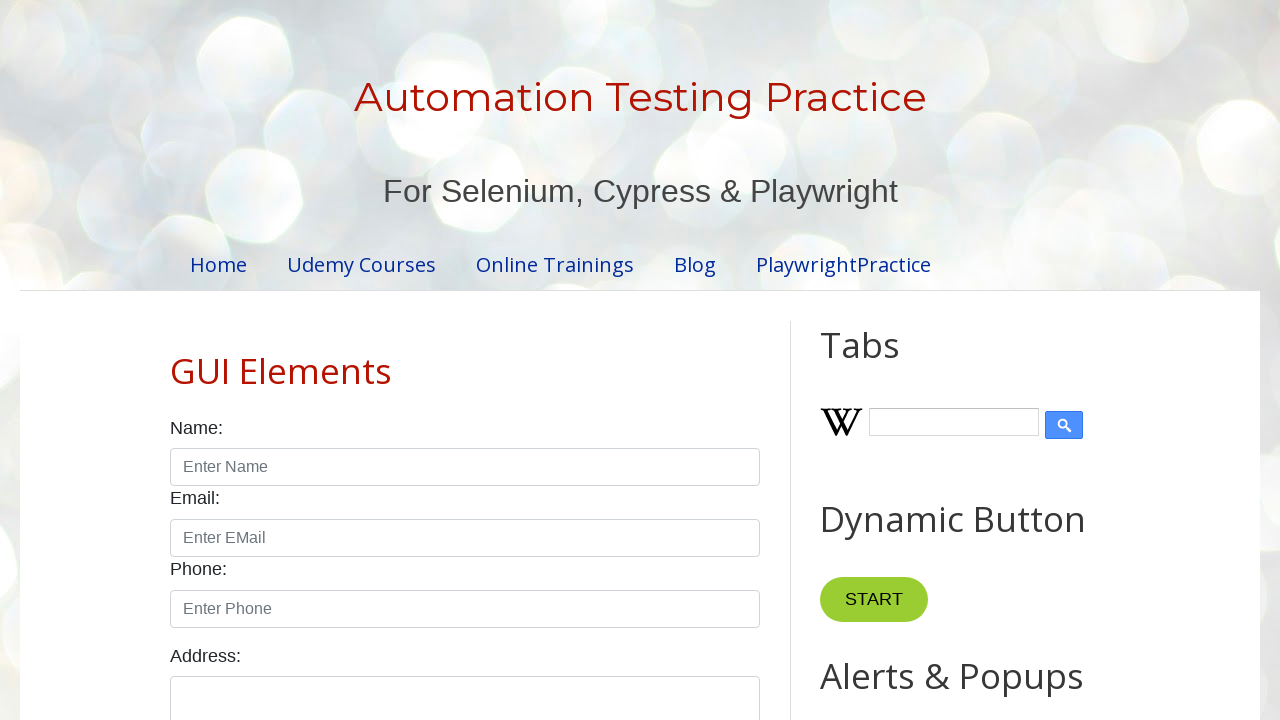

Clicked on Tuesday day of the week label at (417, 360) on xpath=//label[text()='Tuesday']
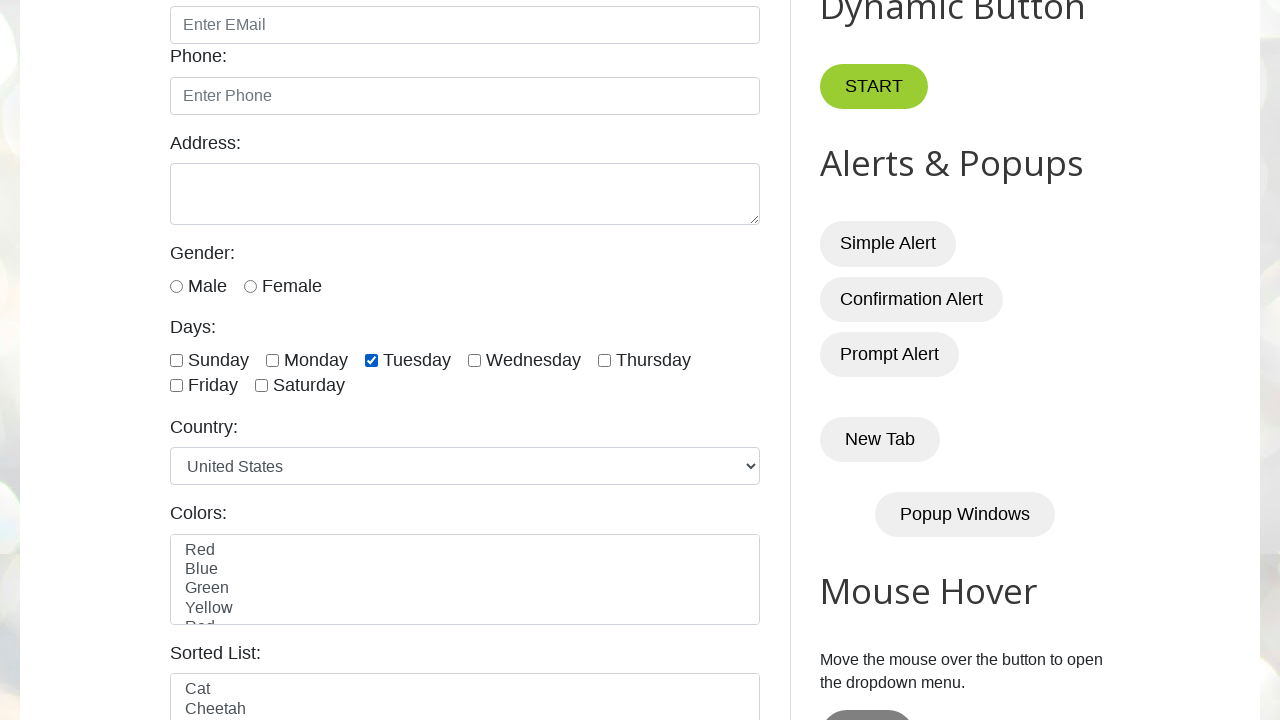

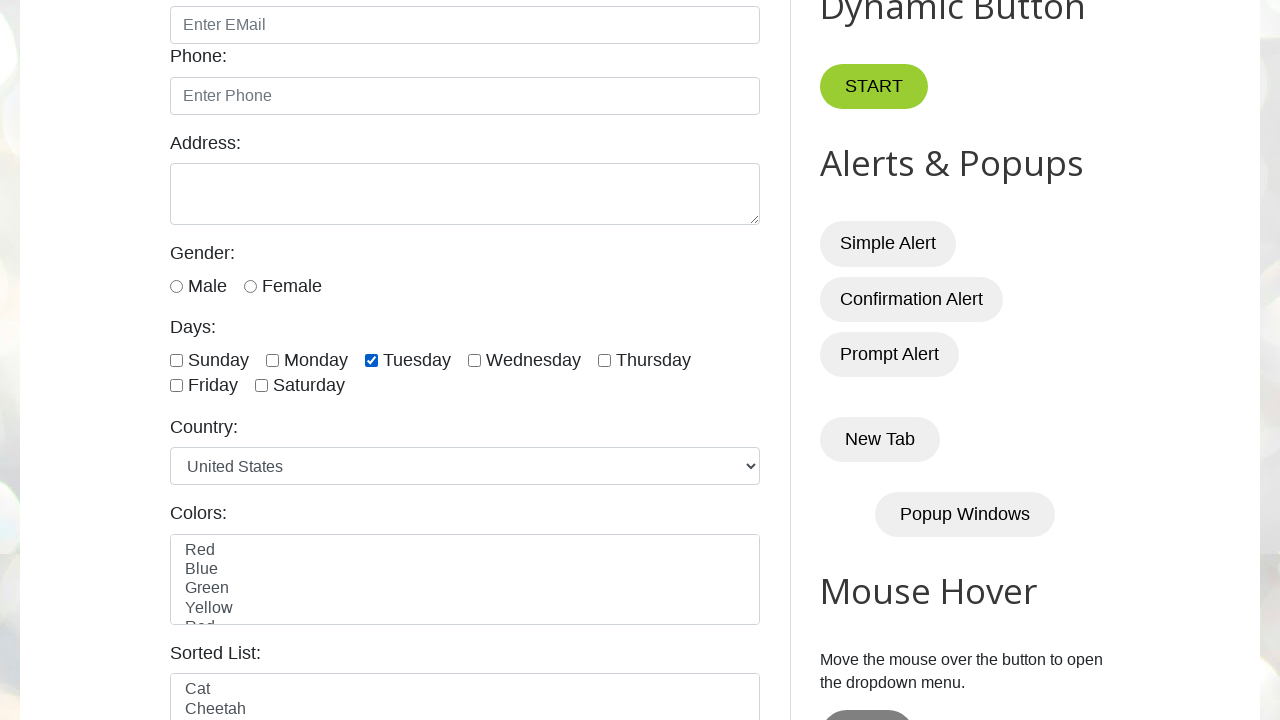